Tests selecting a specific month (May) from a jQuery UI datepicker's month dropdown by iterating through all month options

Starting URL: https://jqueryui.com/datepicker/#dropdown-month-year

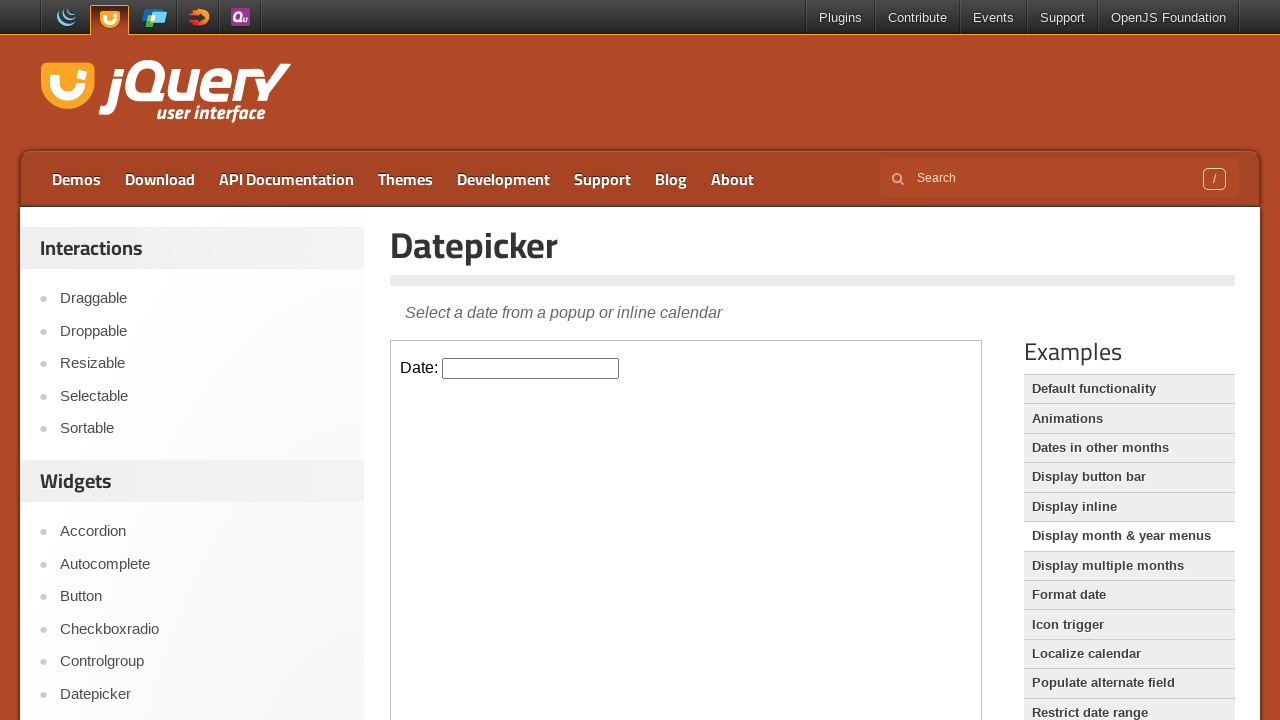

Located the demo frame containing the calendar
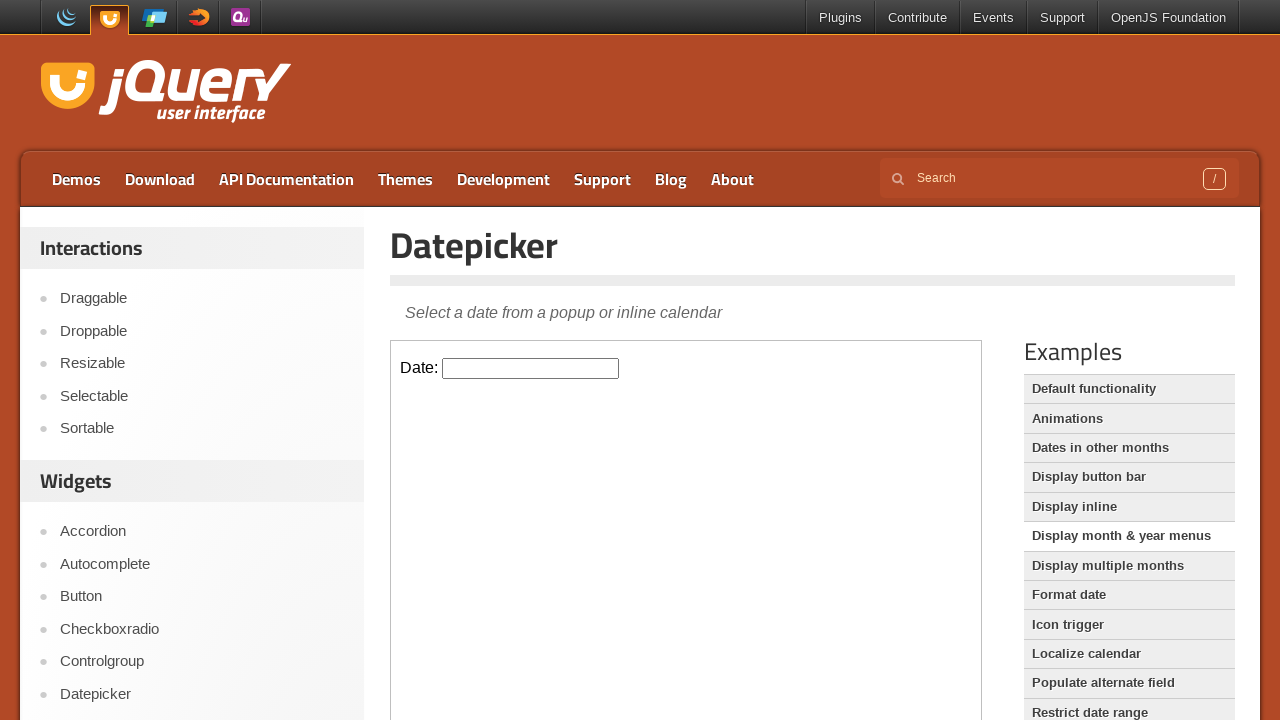

Clicked on the datepicker input field to open the calendar at (531, 368) on .demo-frame >> internal:control=enter-frame >> xpath=//input[@id="datepicker" an
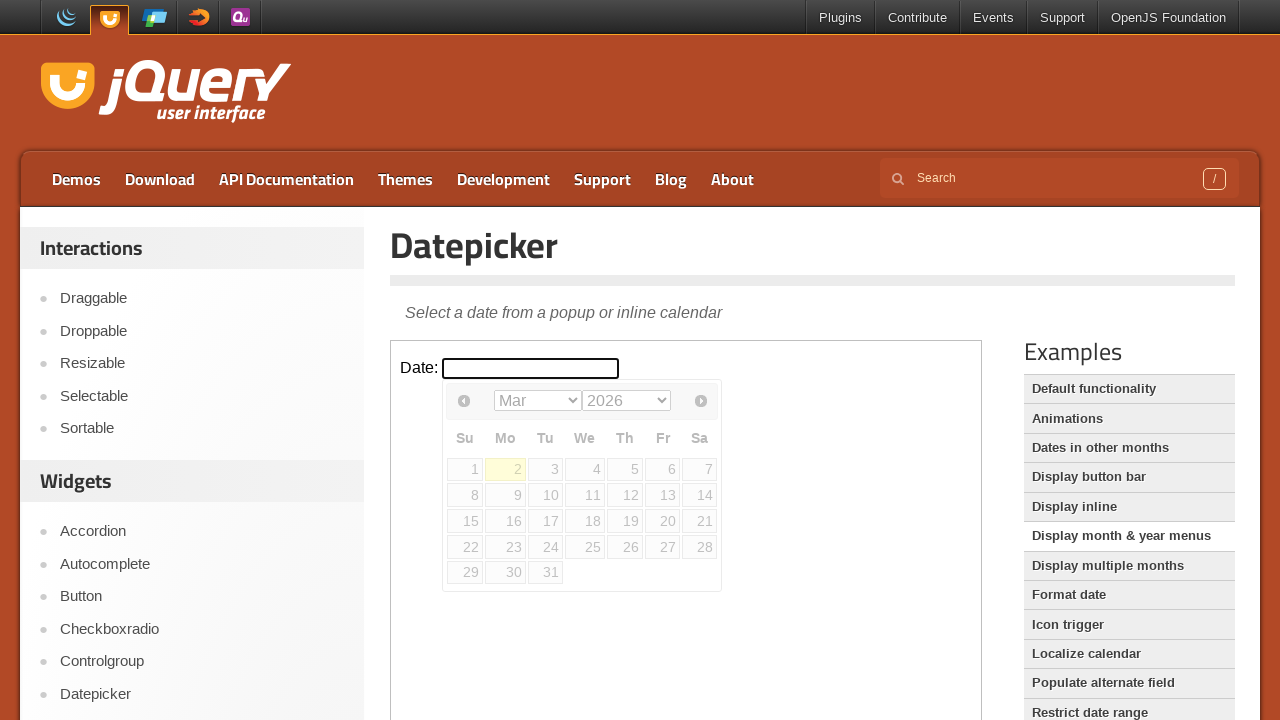

Selected 'May' from the jQuery UI datepicker month dropdown on .demo-frame >> internal:control=enter-frame >> xpath=//select[@class="ui-datepic
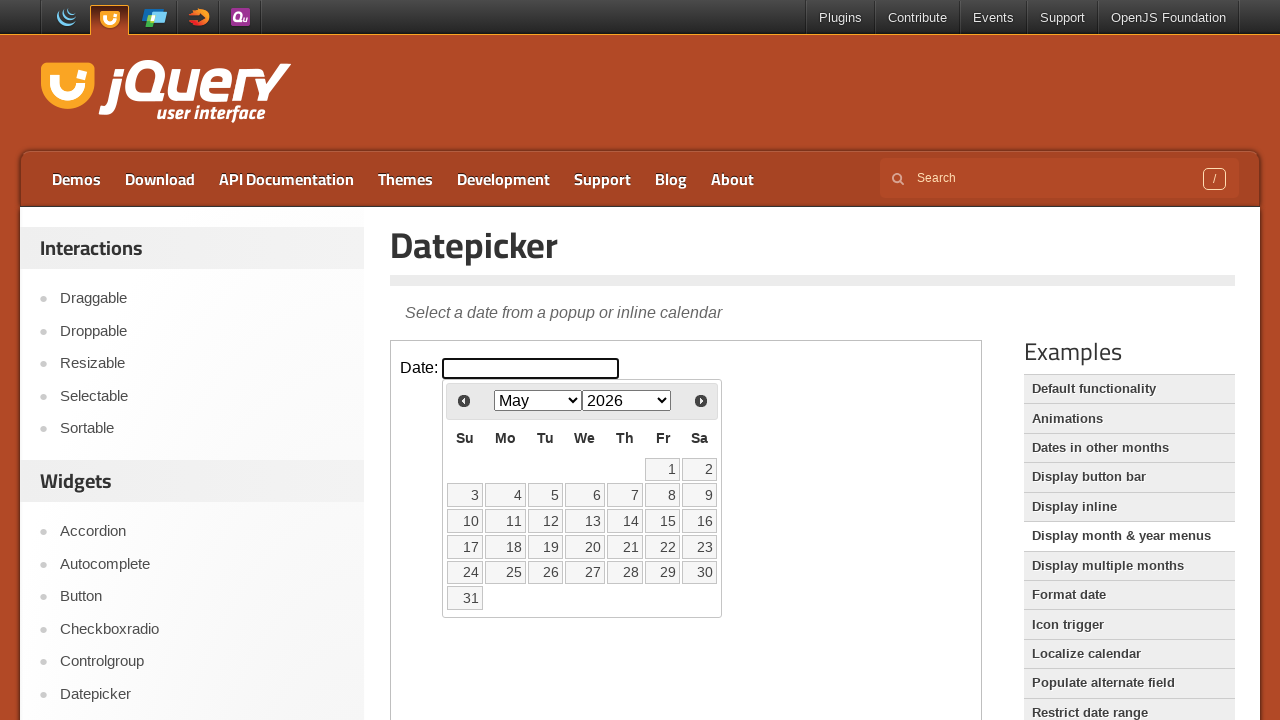

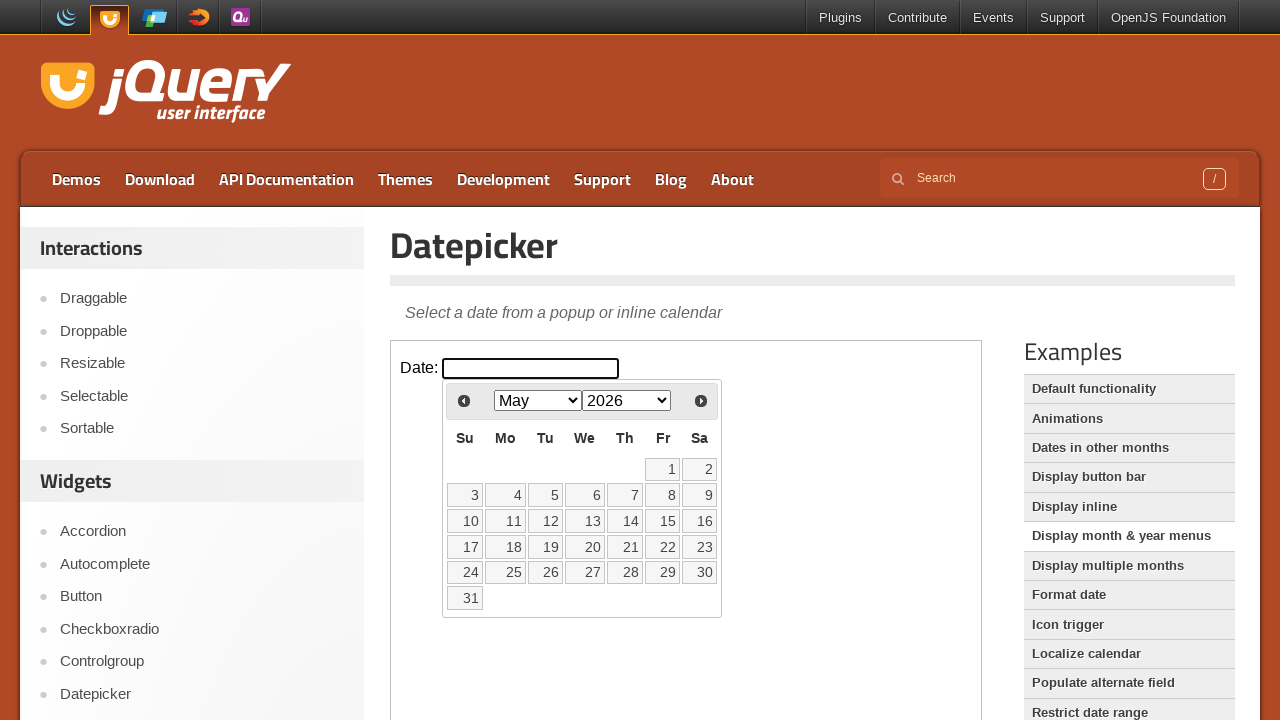